Tests page load functionality by navigating to mokivezi.lt and waiting for the document to fully load, then verifying the page has a title.

Starting URL: https://mokivezi.lt/

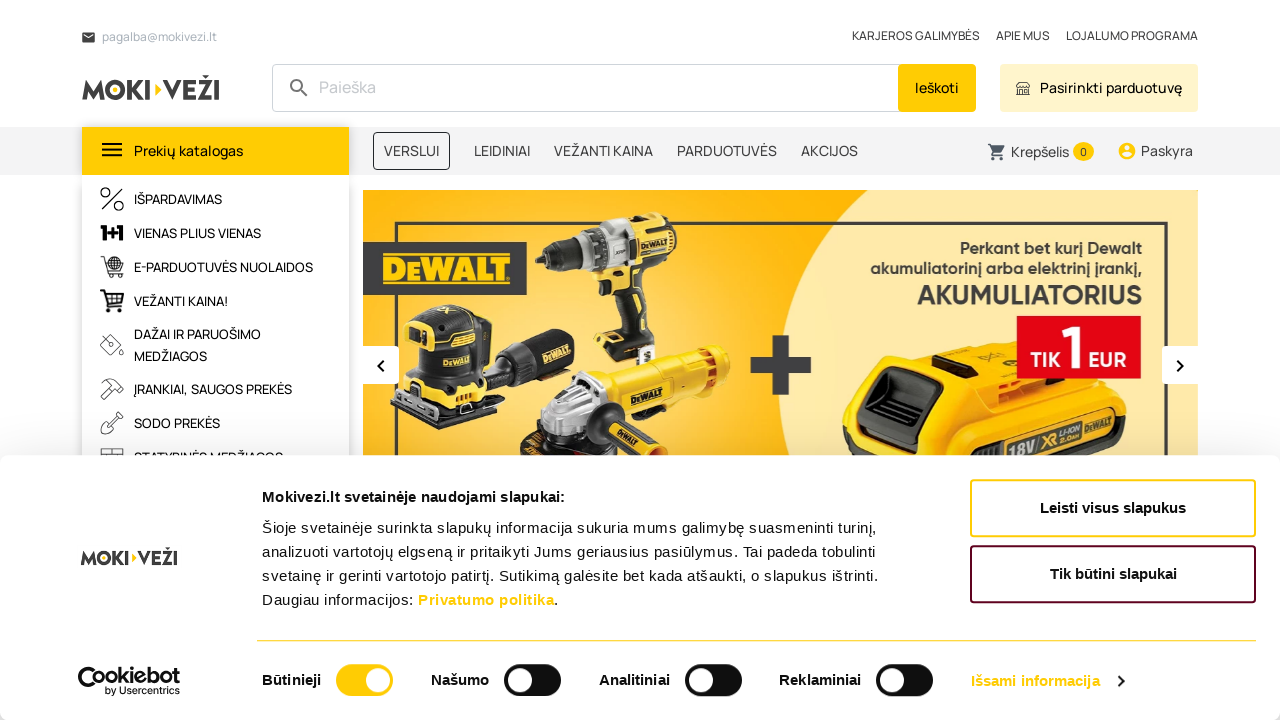

Waited for DOM content to load on mokivezi.lt
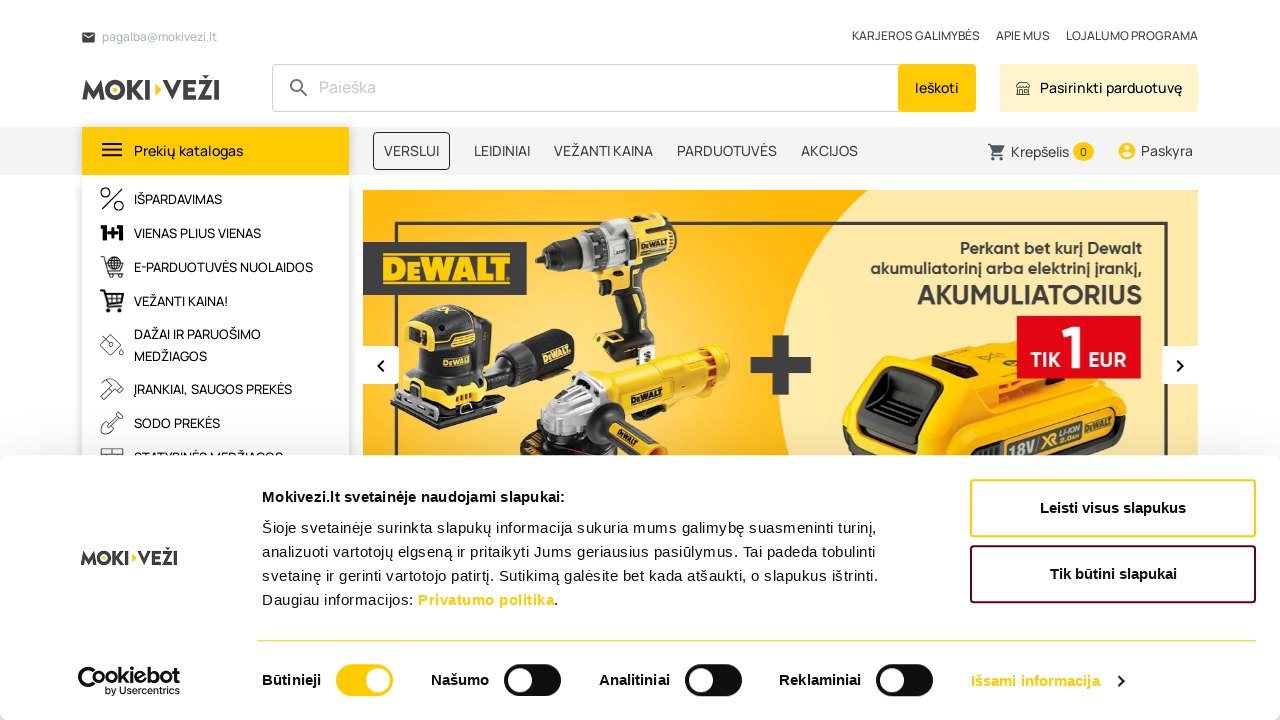

Waited for complete page load state
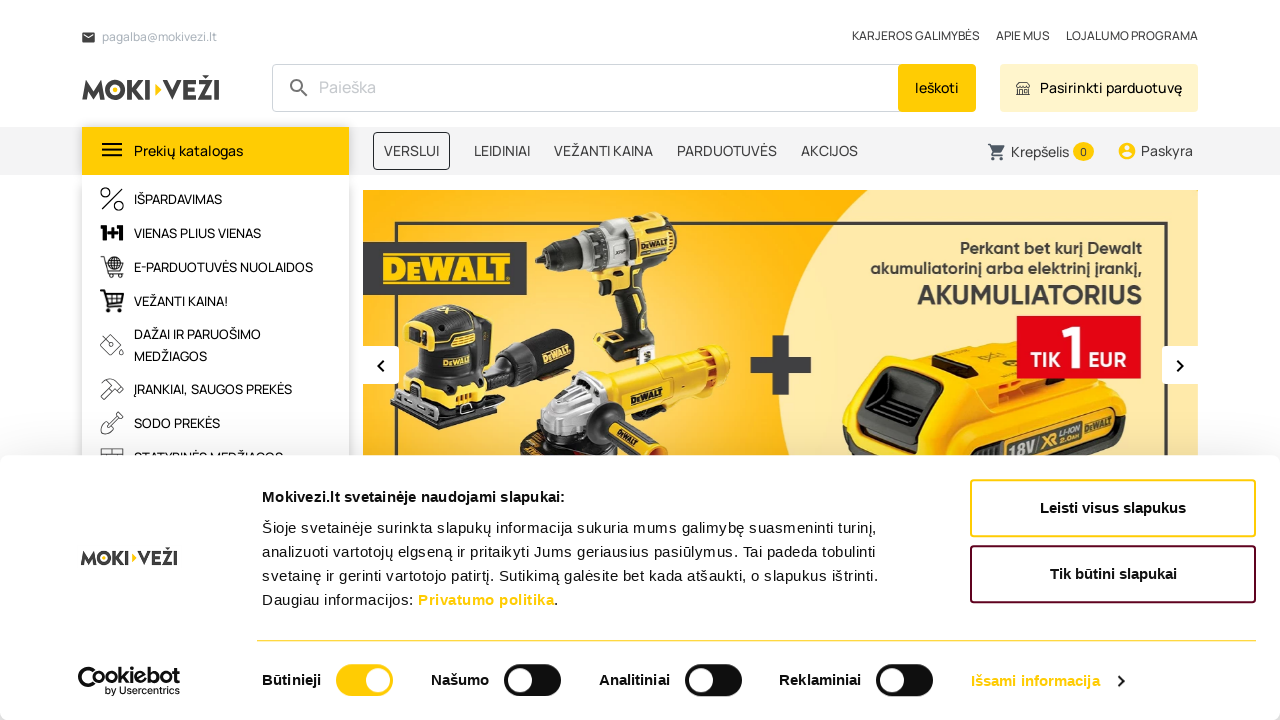

Retrieved page title: 'MOKI VEŽI – namų meistru būti lengva!'
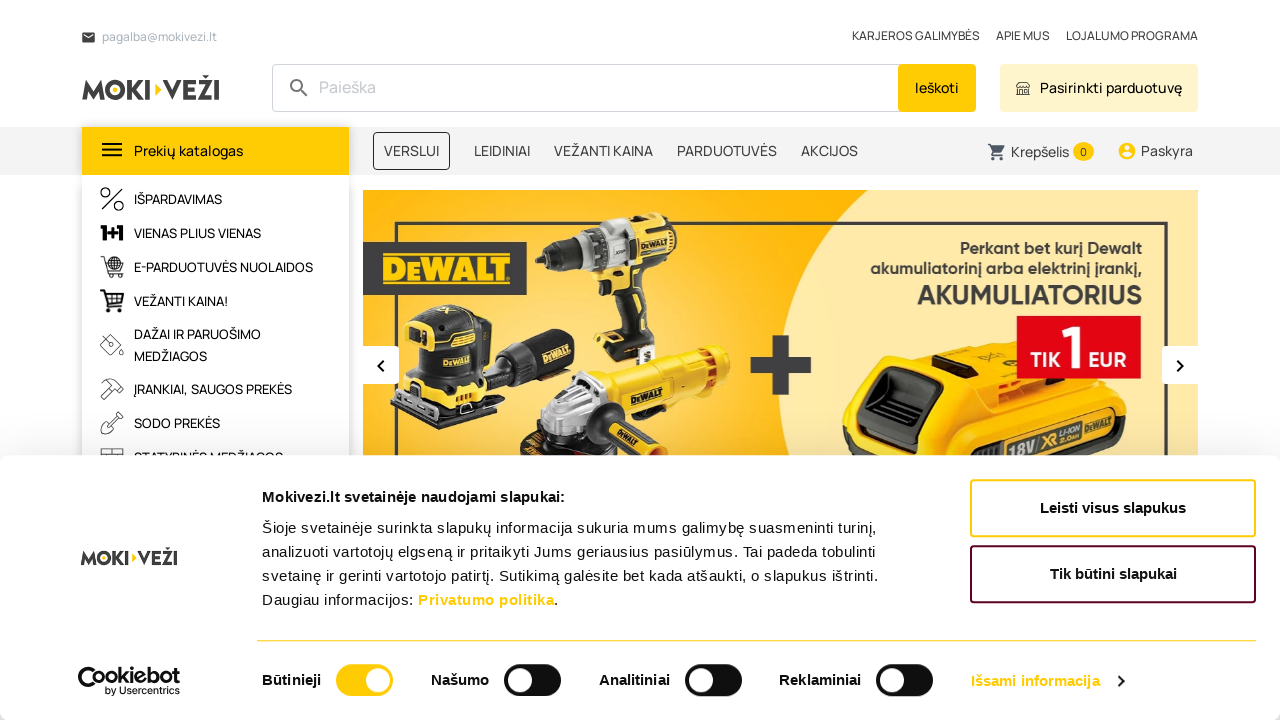

Verified page has a non-empty title
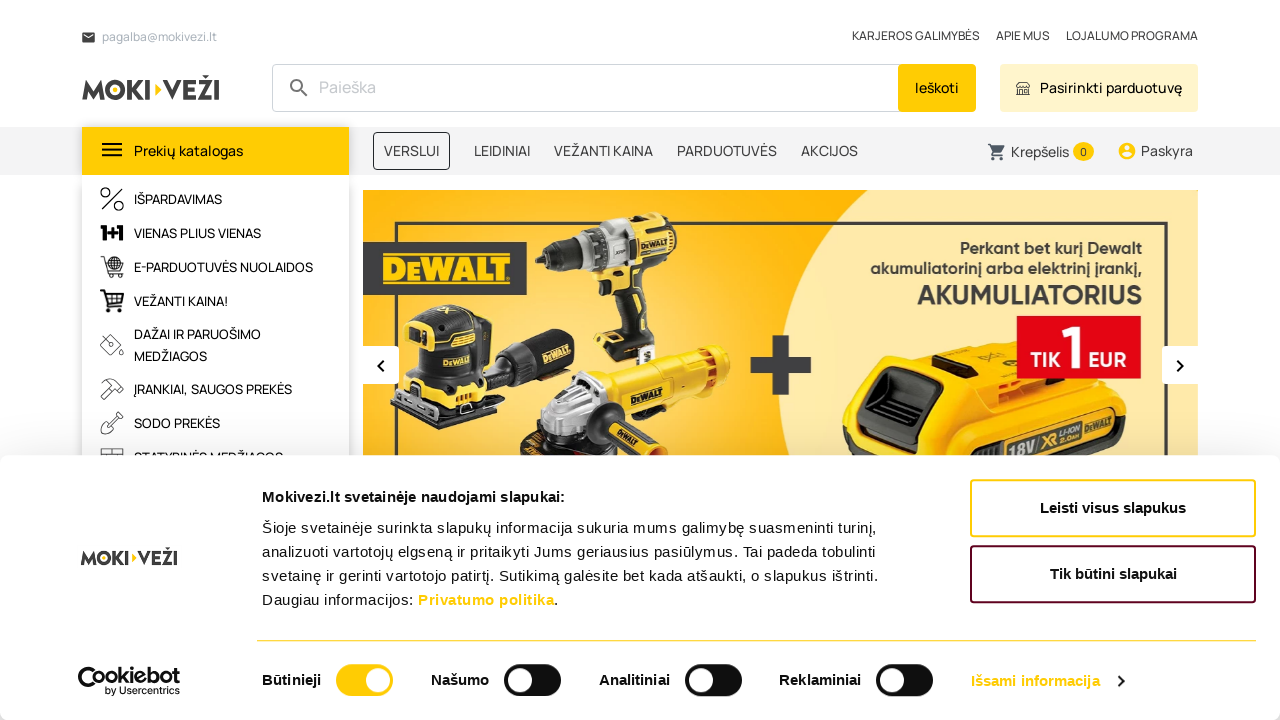

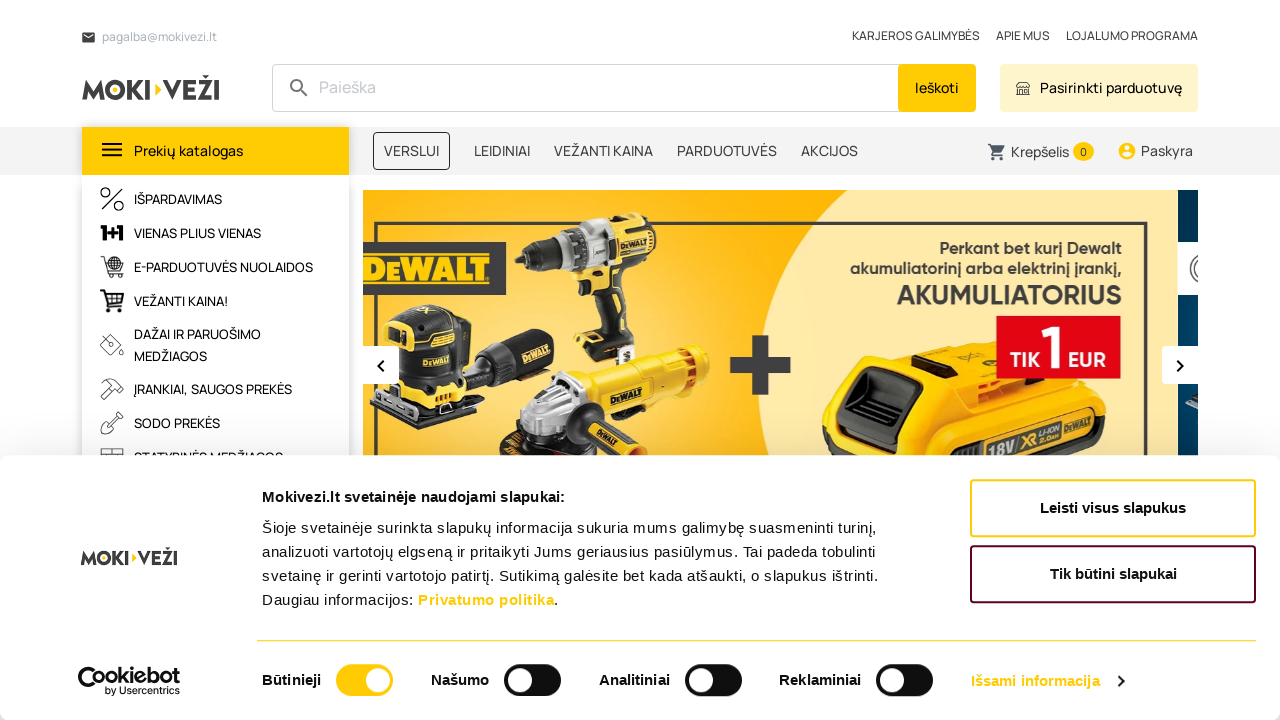